Tests DuckDuckGo search functionality by entering a search query and verifying the page title updates

Starting URL: https://duckduckgo.com/

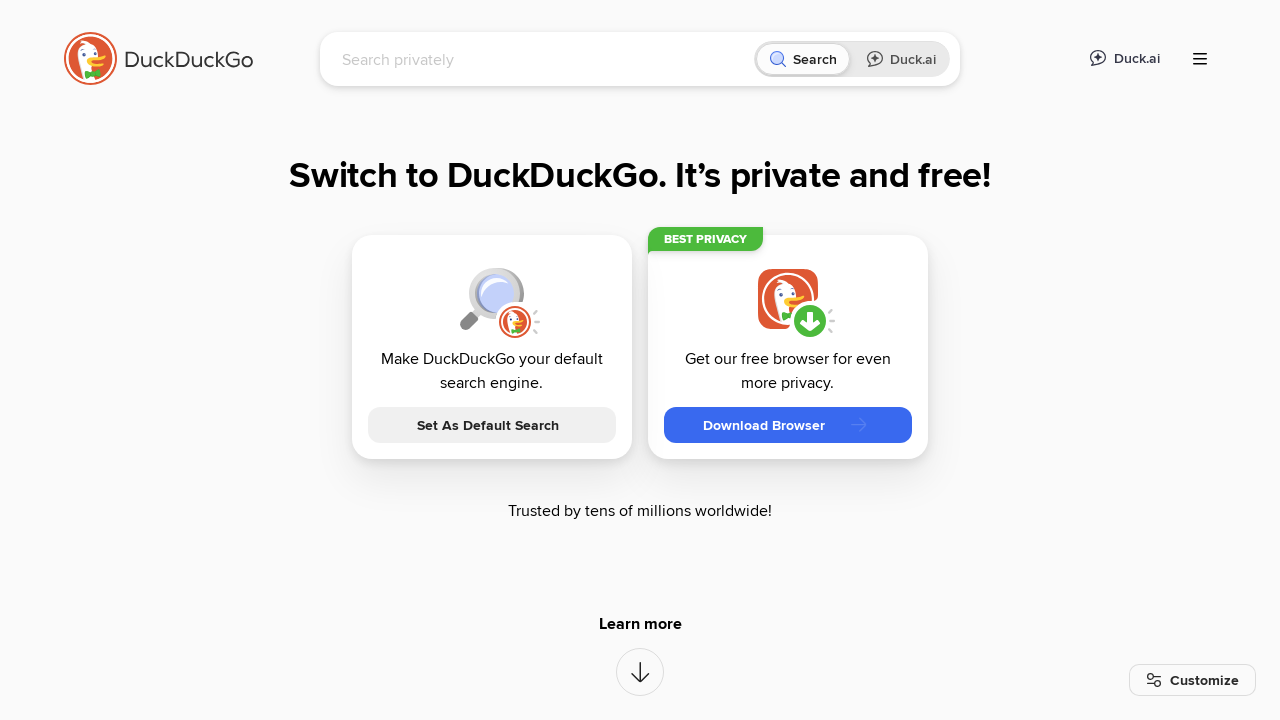

Filled search box with 'webdriver' on input[name='q']
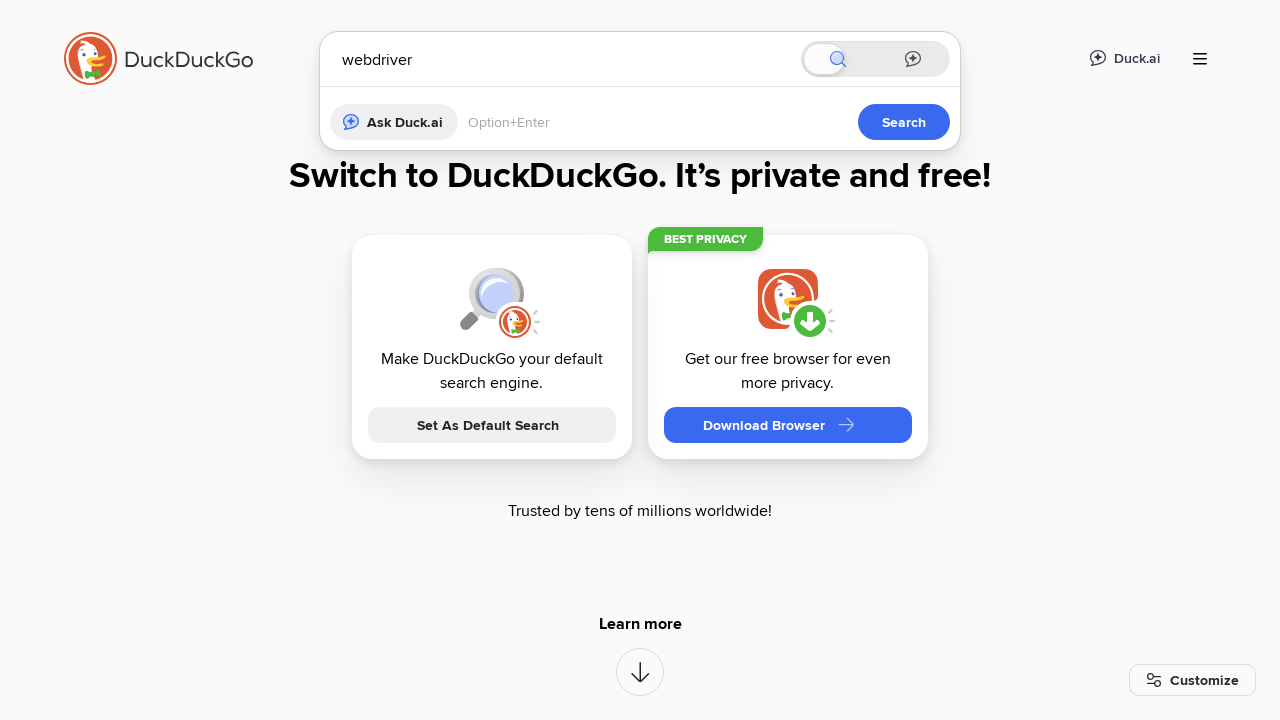

Pressed Enter to submit search query on input[name='q']
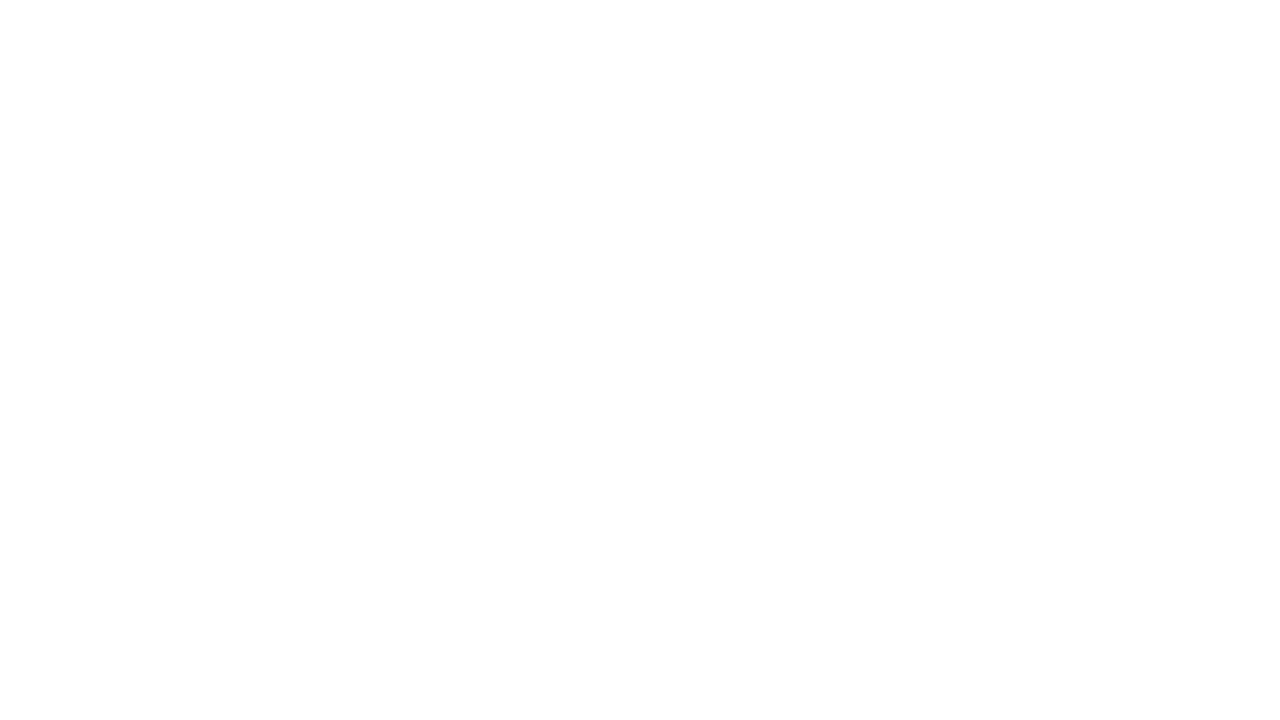

Page title updated to 'webdriver at DuckDuckGo' confirming search results loaded
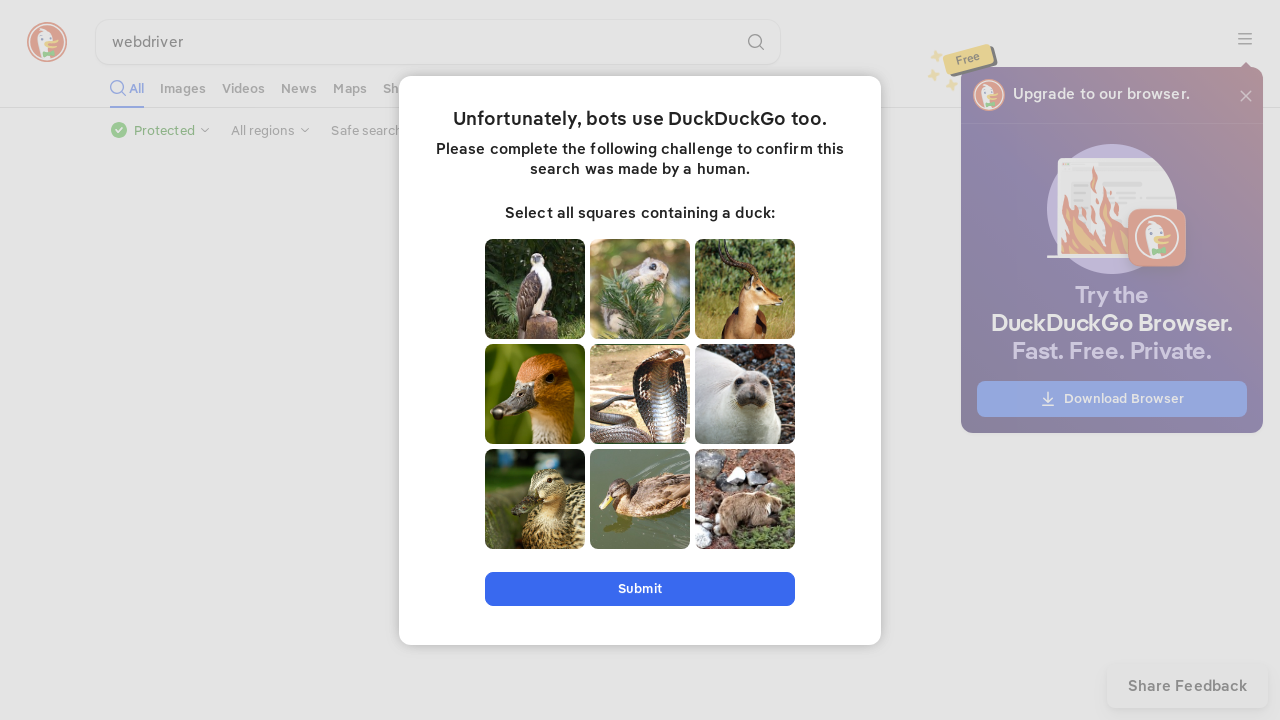

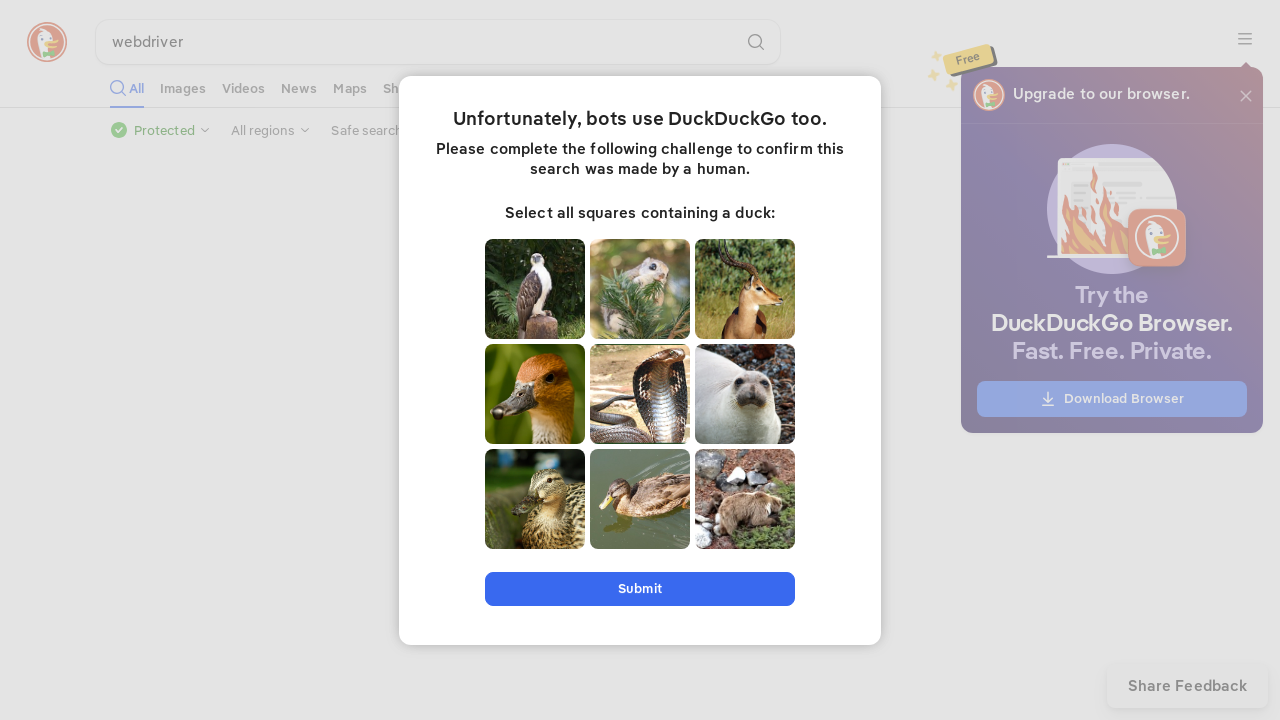